Fills out a contact/demo request form on the Edumarshal website with user details including name, email, phone, institution name, city, and number of students

Starting URL: https://edumarshal.com/

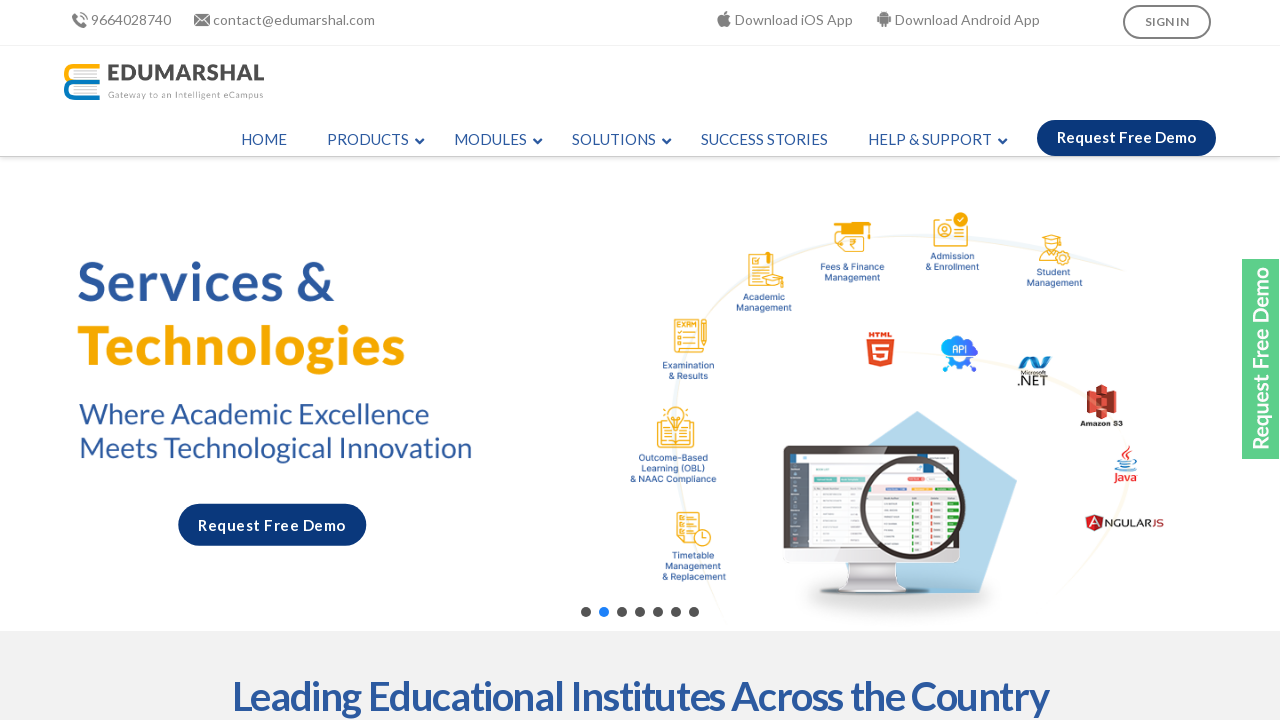

Filled first name field with 'Rajesh' on //input[@name='input_1.3']
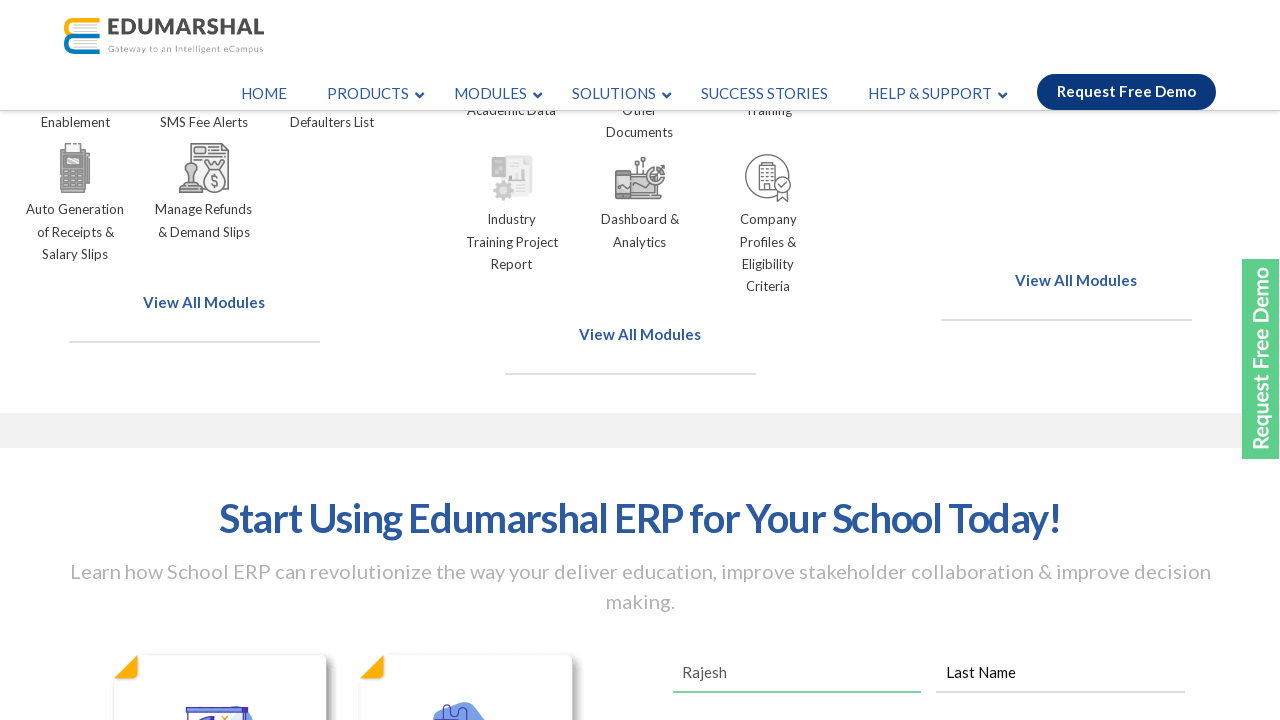

Filled last name field with 'Kumar' on //input[@name='input_1.6']
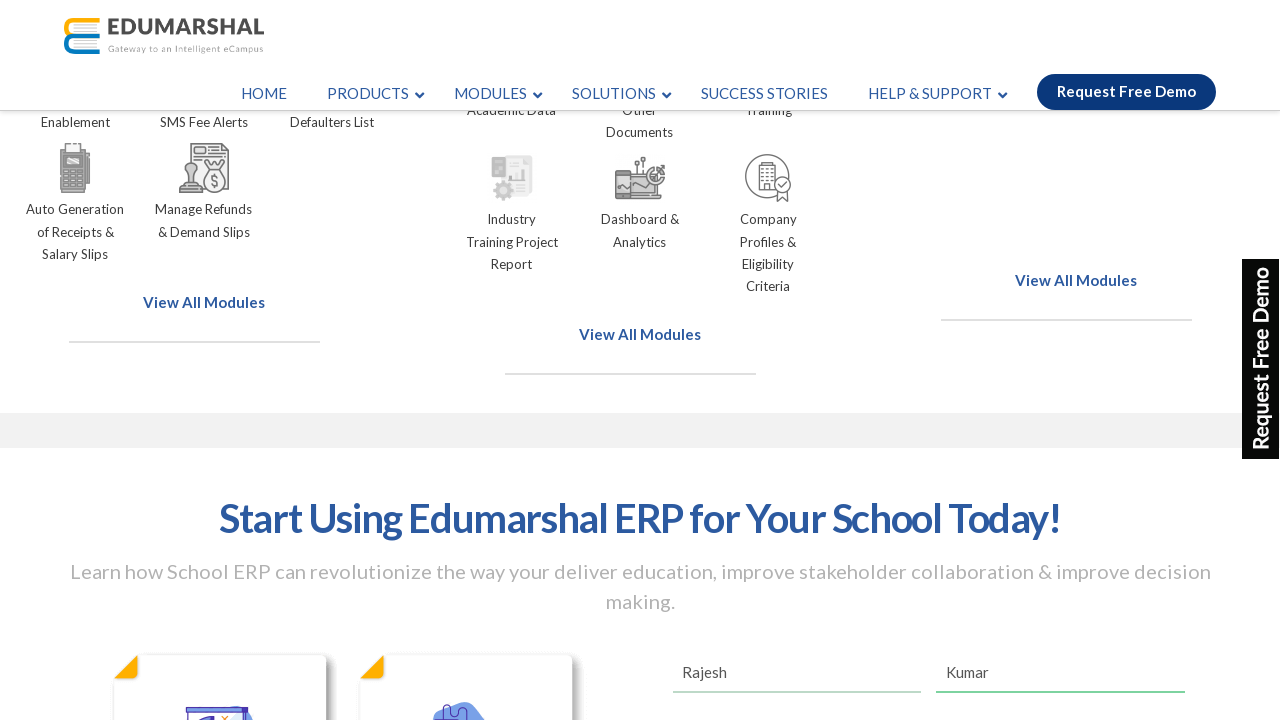

Filled email field with 'testuser@example.com' on //input[@type='email']
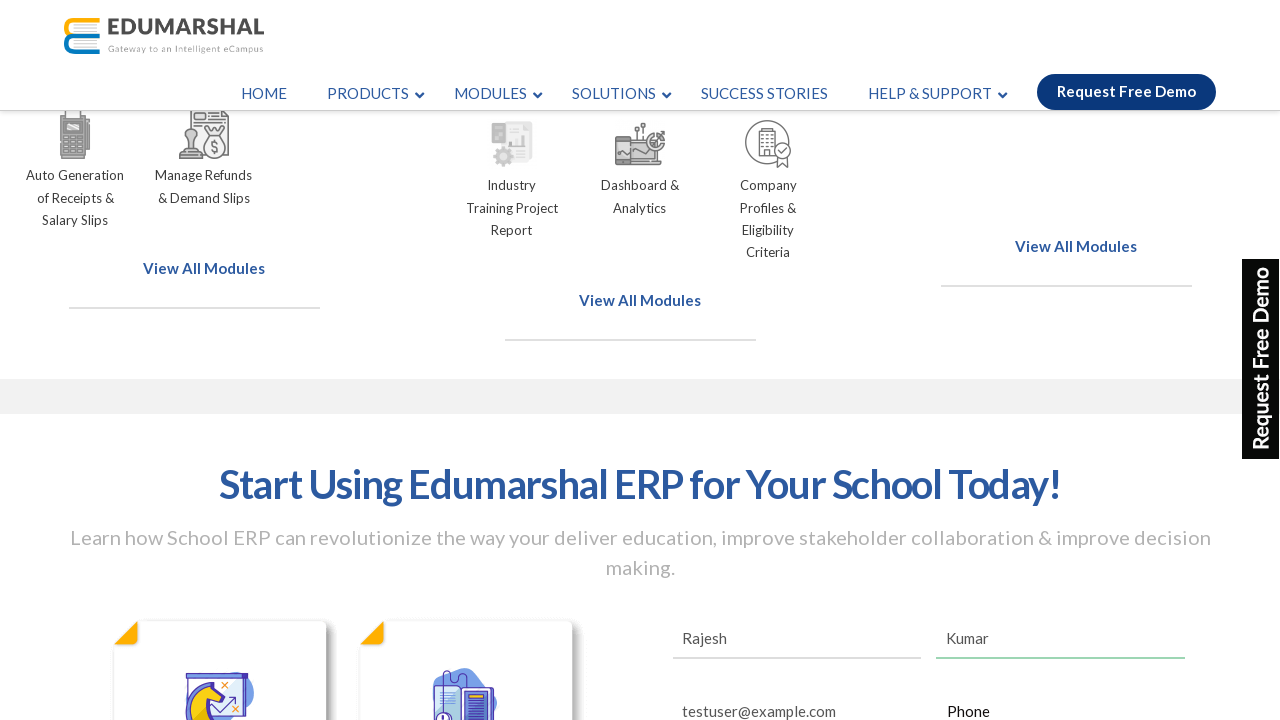

Filled phone number field with '9876543210' on //input[@type='tel']
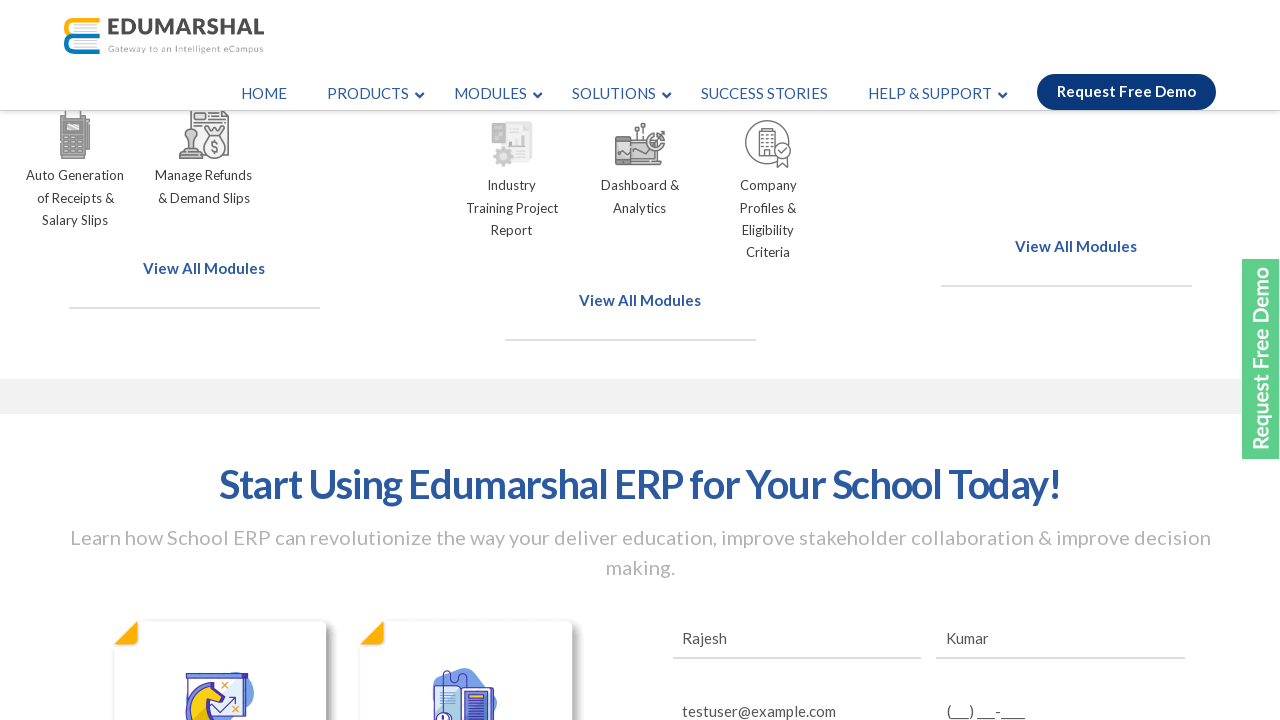

Filled institution name field with 'Green Valley School' on //input[@name='input_5']
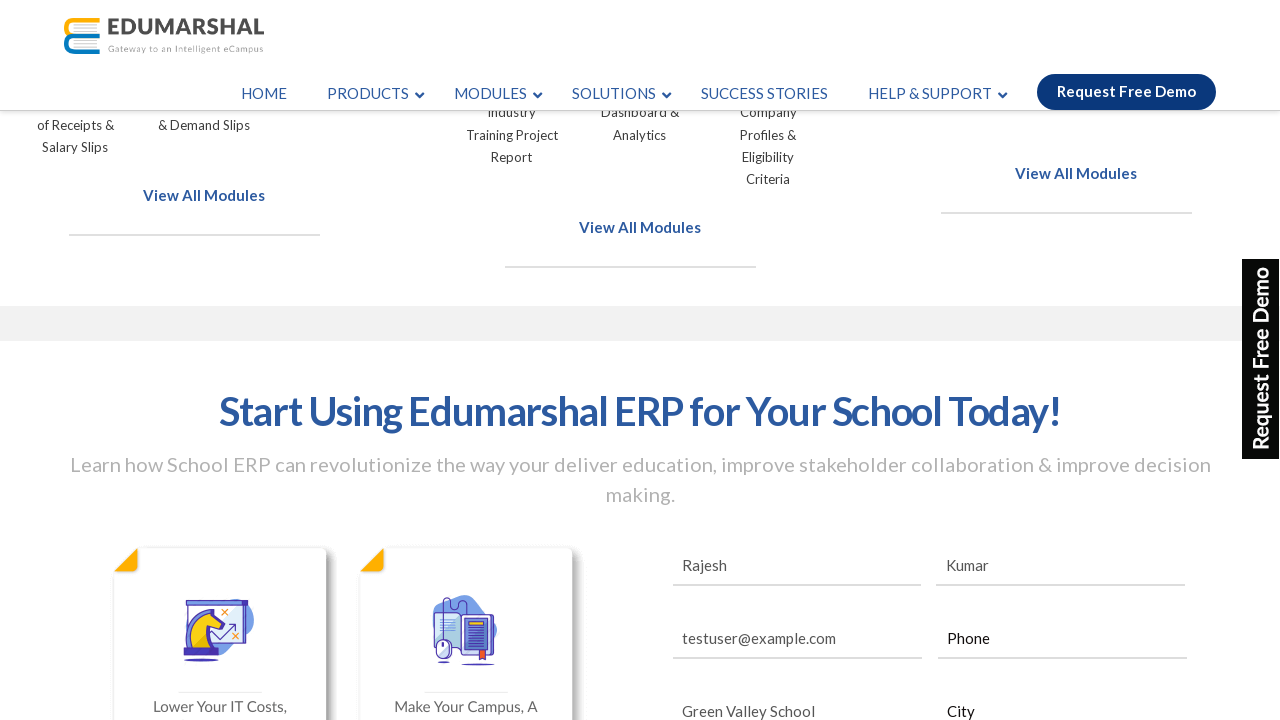

Filled city field with 'Mumbai' on //input[@name='input_8']
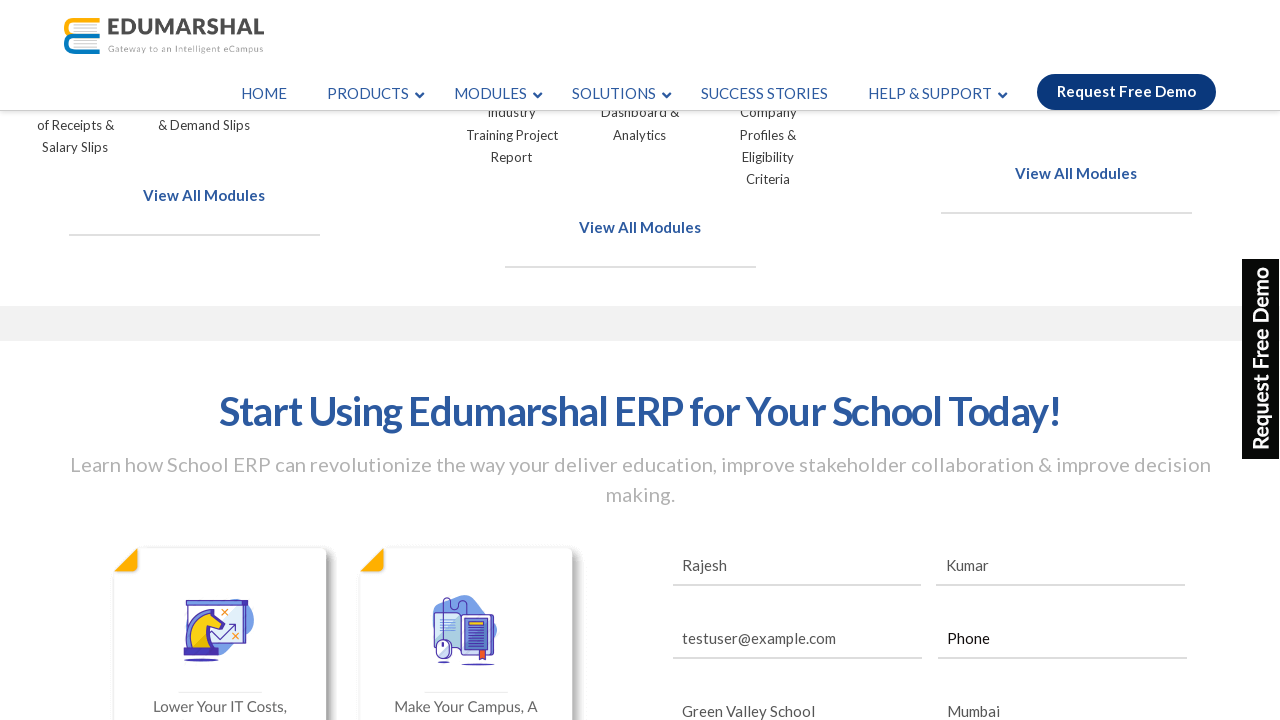

Filled number of students field with '25' on //input[@name='input_7']
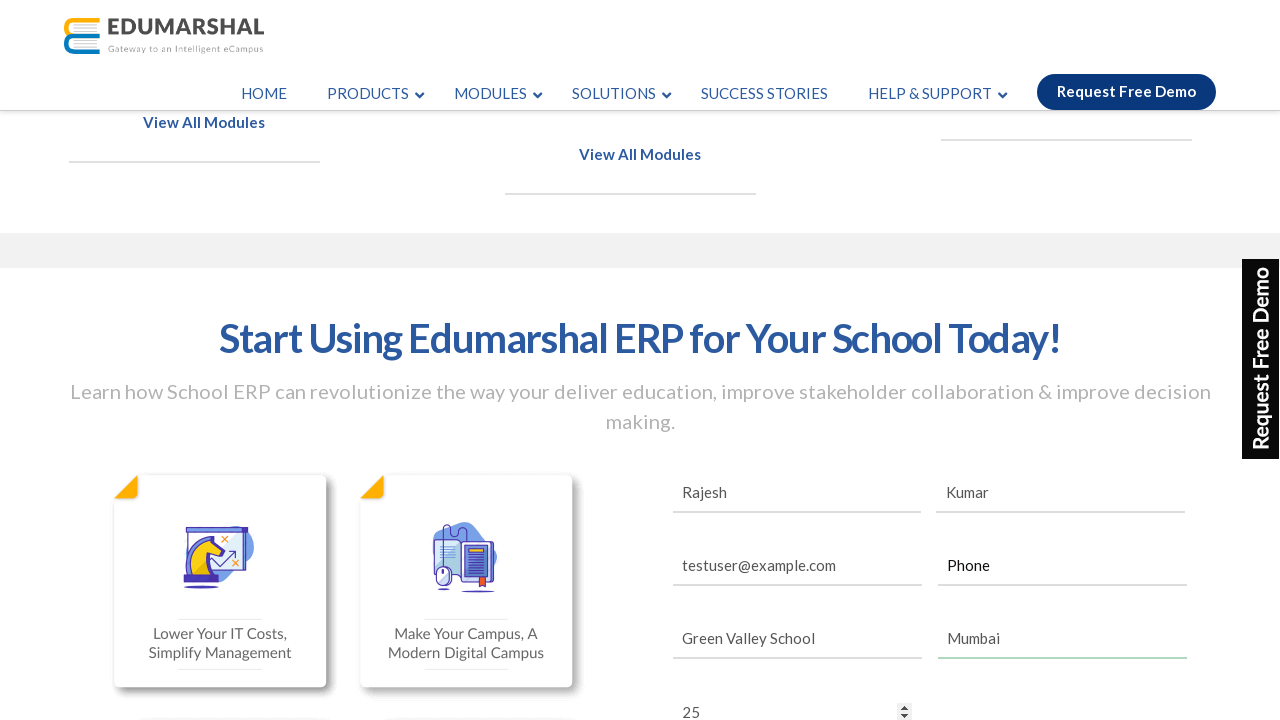

Clicked agreement checkbox at (895, 361) on xpath=//label[@for='choice_1_6_1']
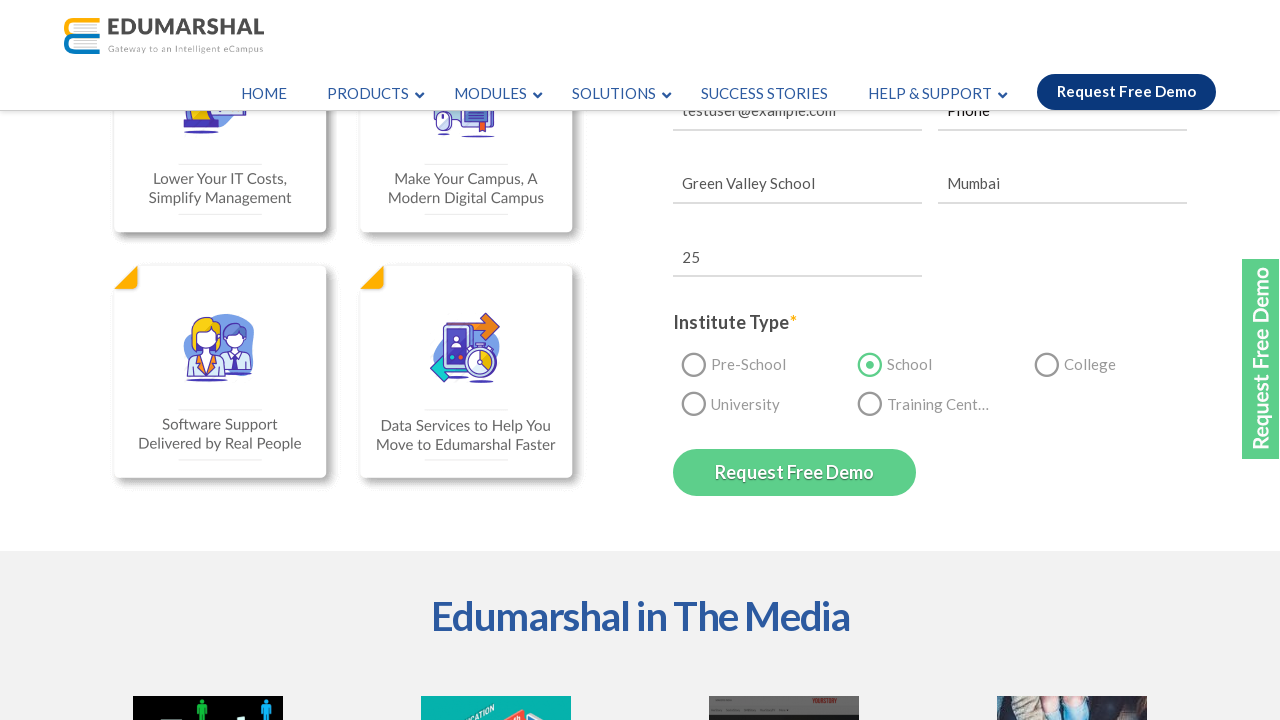

Clicked submit button to submit the contact form at (794, 472) on xpath=//input[@type='submit']
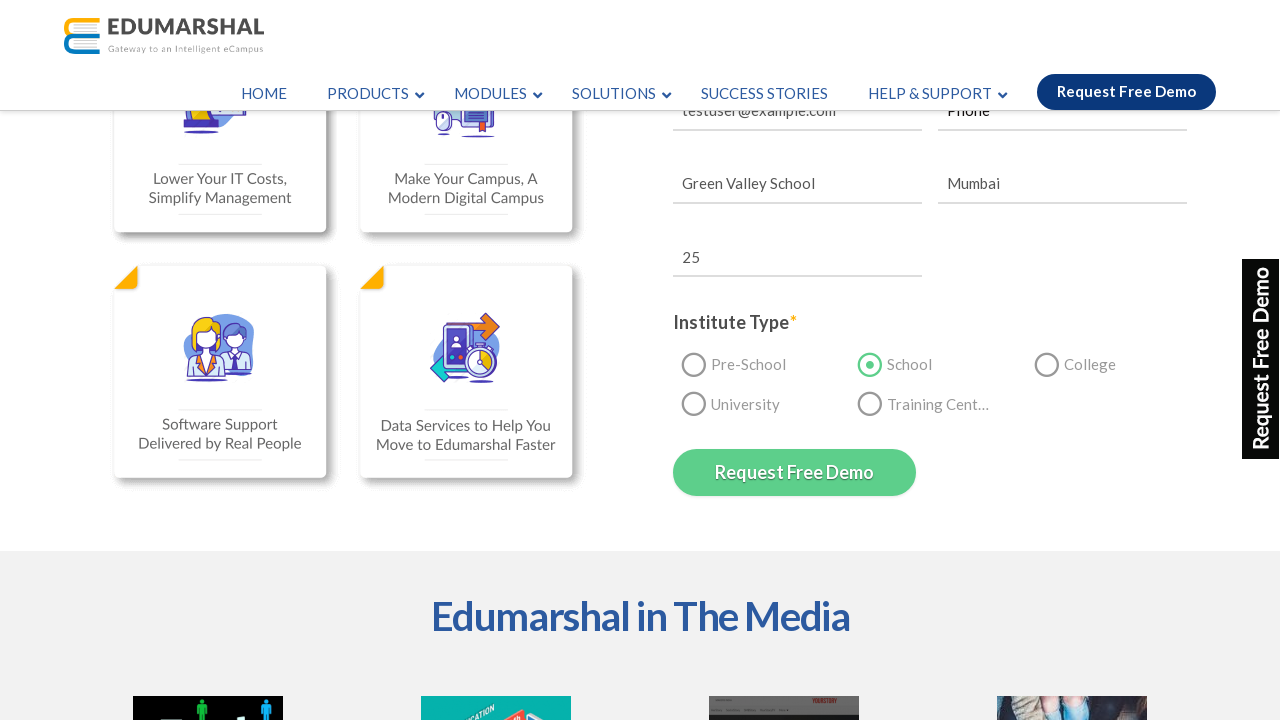

Waited 3 seconds for form submission to complete
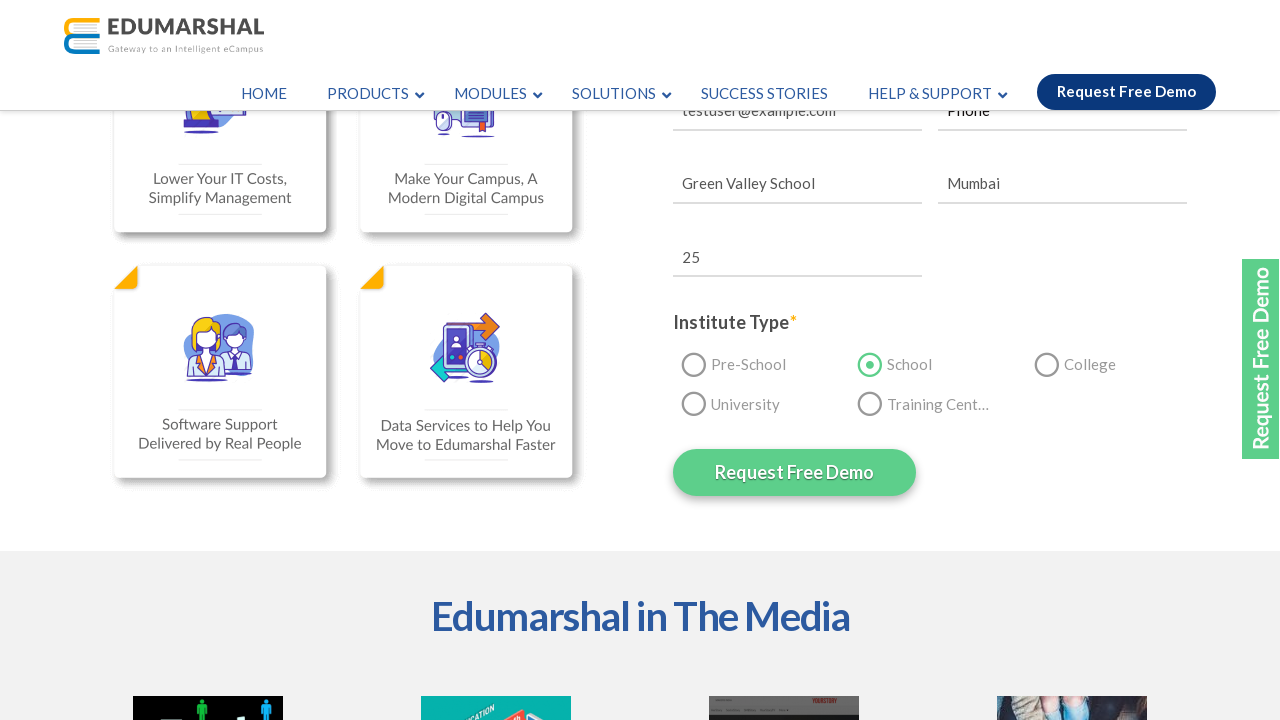

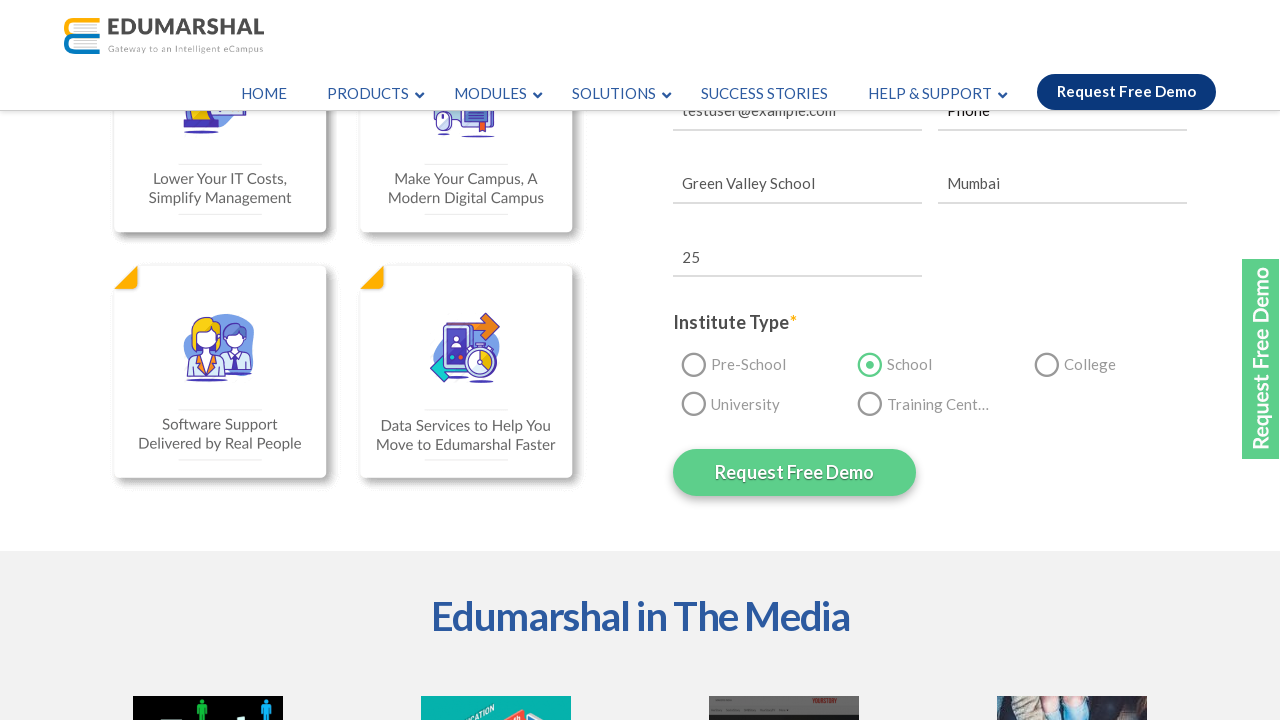